Tests form input functionality on a login page by filling username and password fields without submitting

Starting URL: http://the-internet.herokuapp.com/login

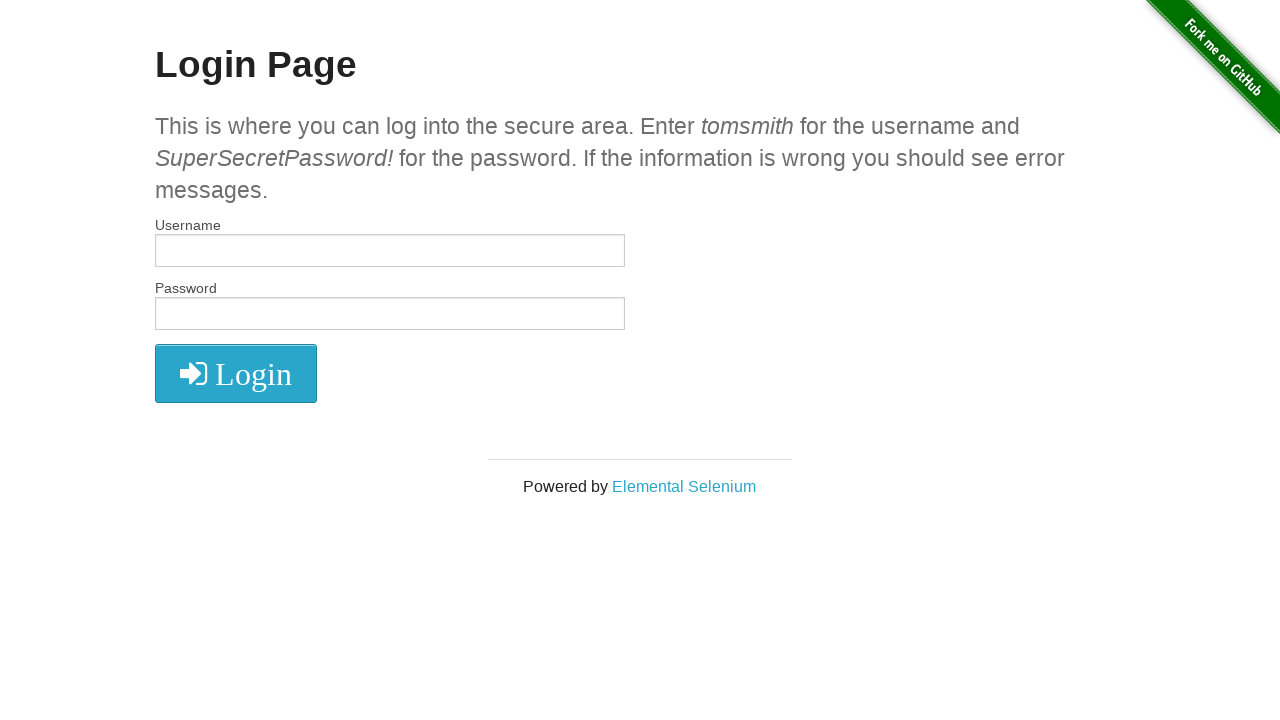

Filled username field with 'testuser123@example.com' on input[name='username']
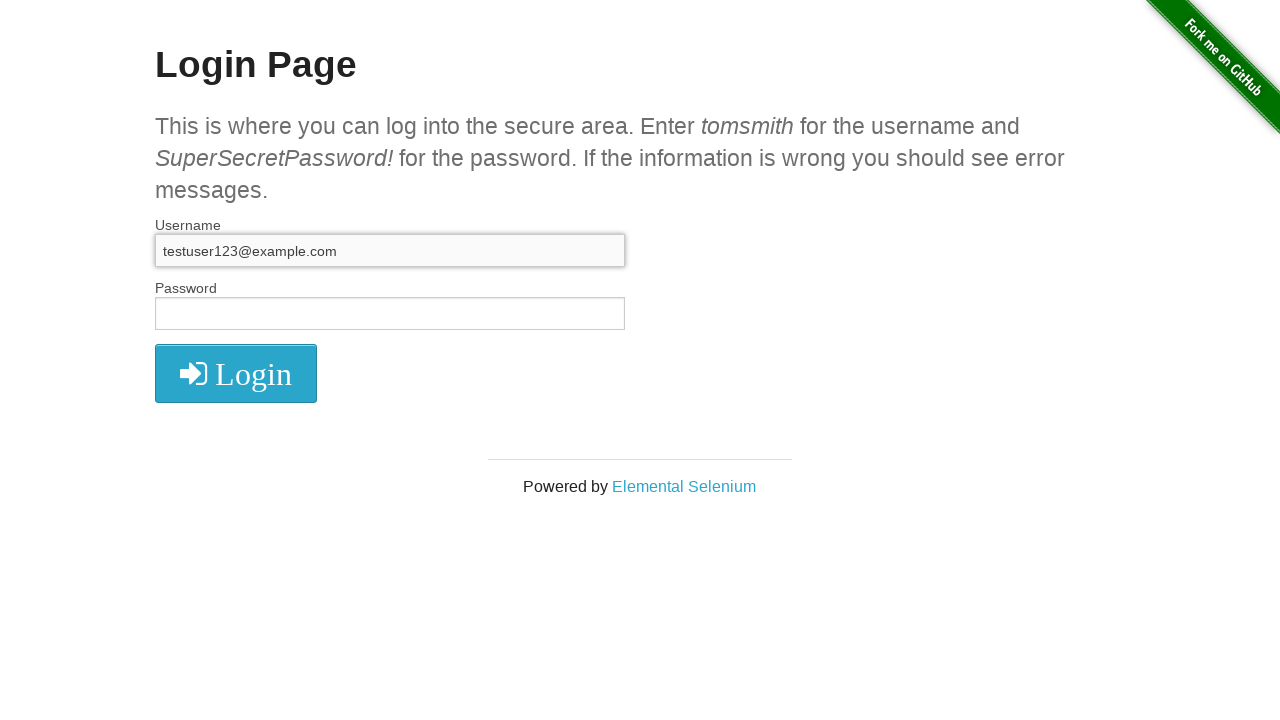

Filled password field with 'testpass456' on input#password
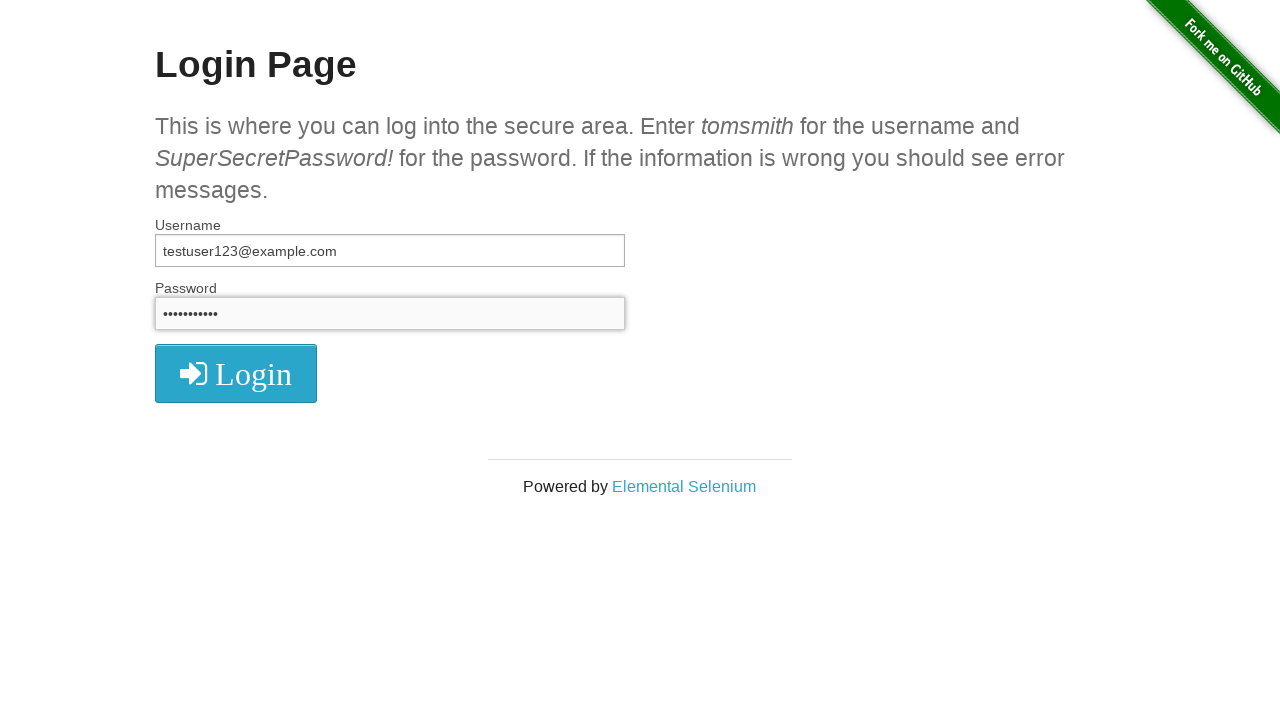

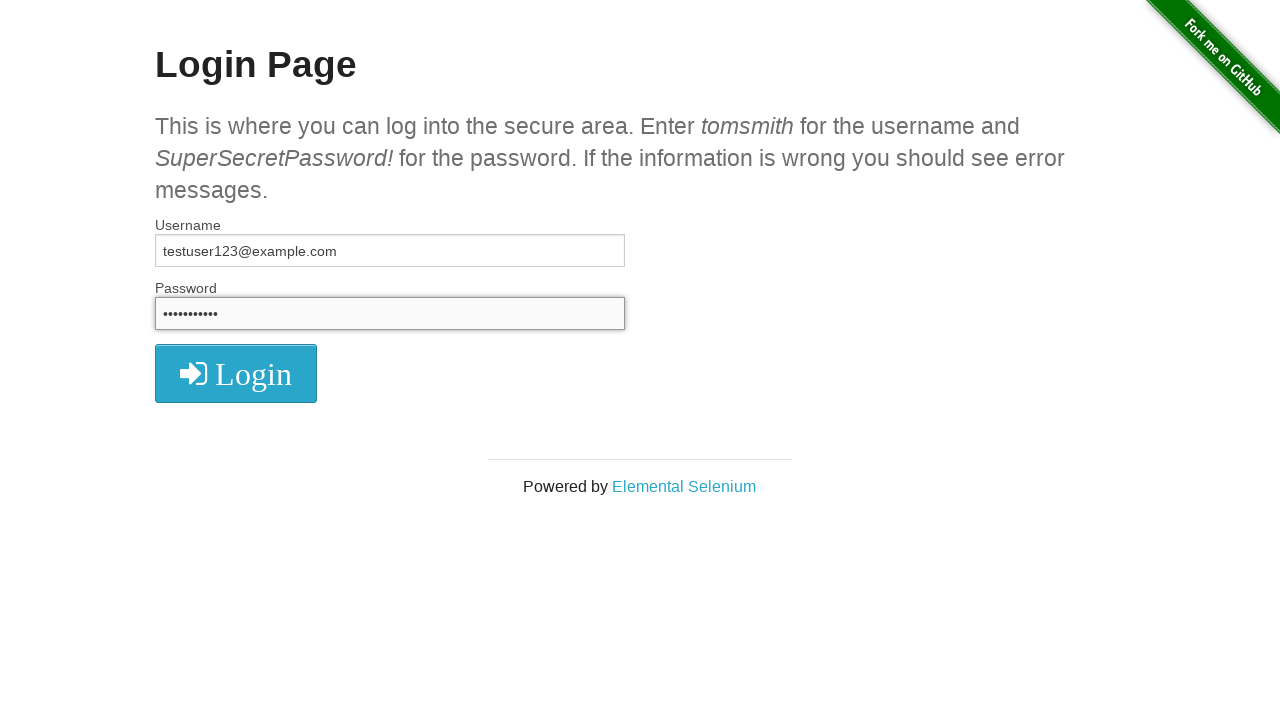